Tests the text input functionality by entering text into an input field, clicking a button, and verifying the button text changes to the entered value

Starting URL: http://uitestingplayground.com/textinput

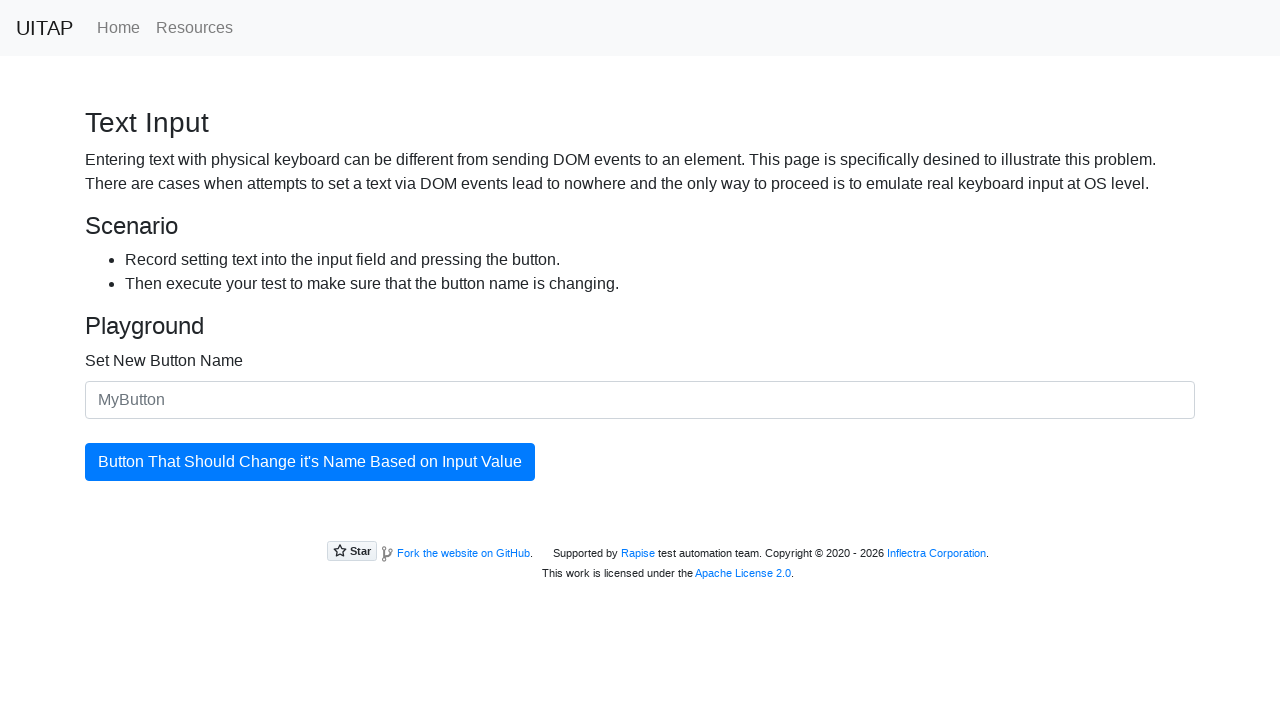

Entered 'Merion' into the input field on .form-control
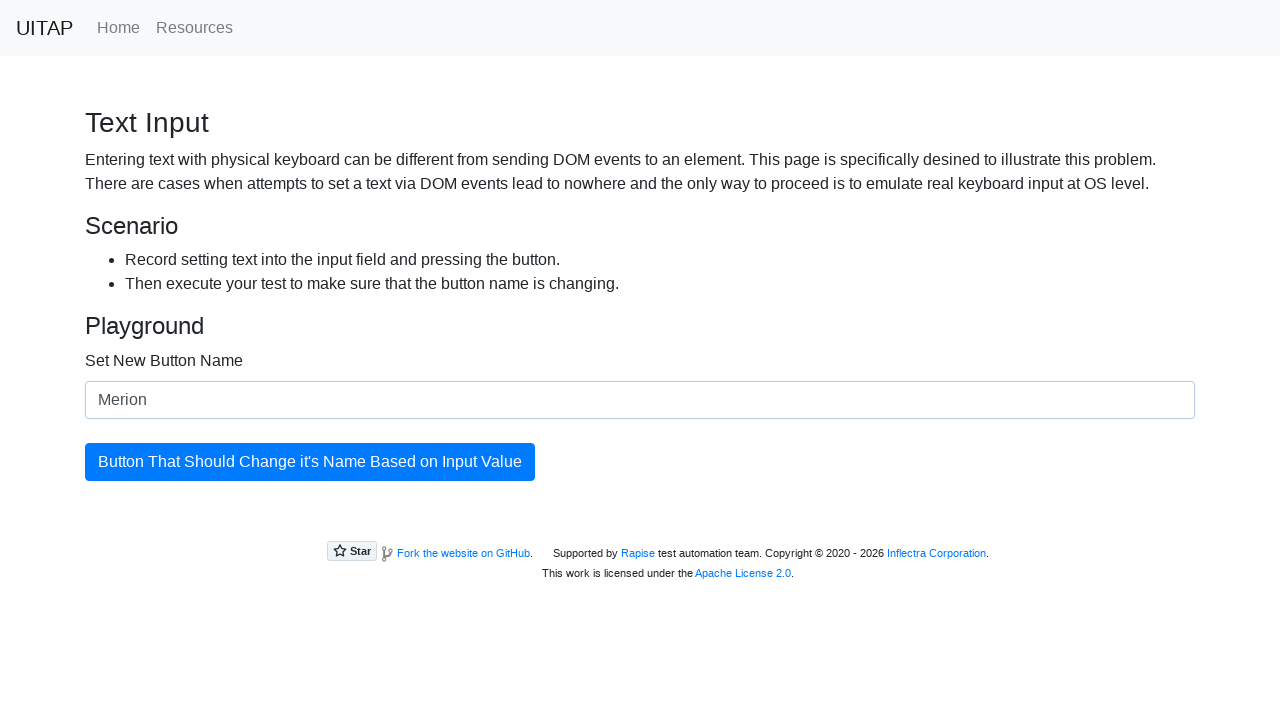

Clicked the blue primary button at (310, 462) on .btn-primary
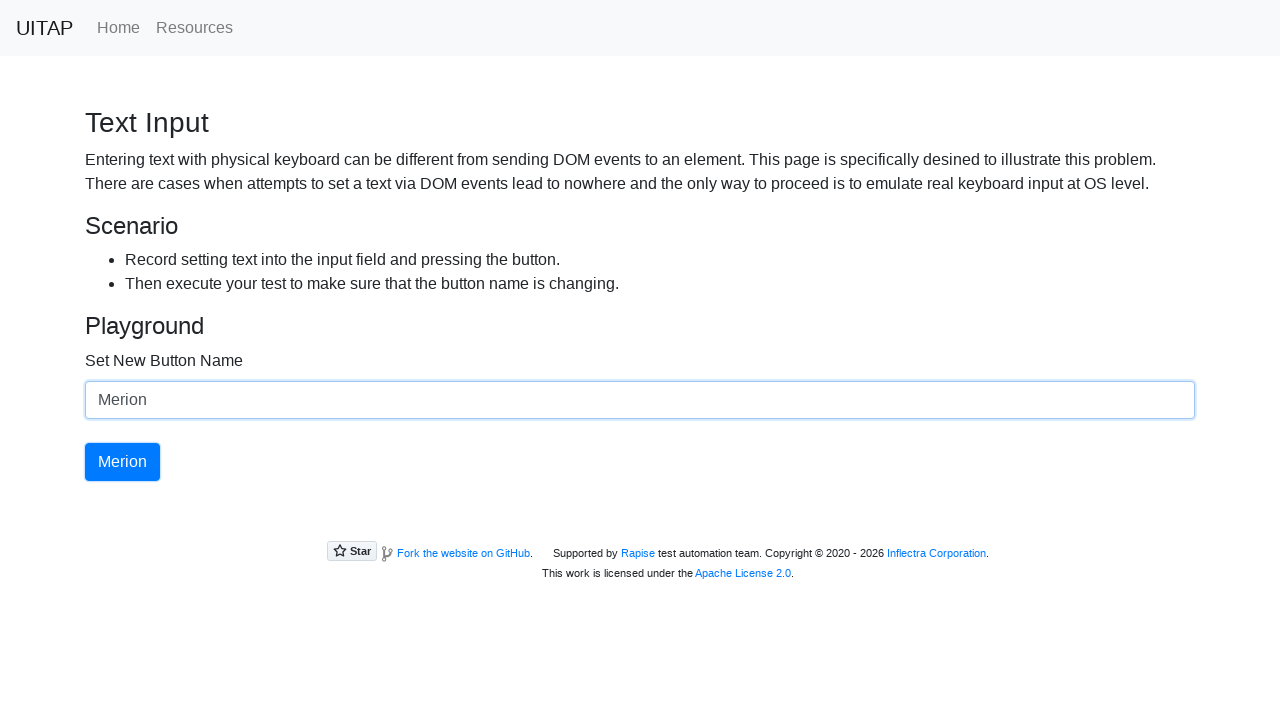

Verified that button text changed to 'Merion'
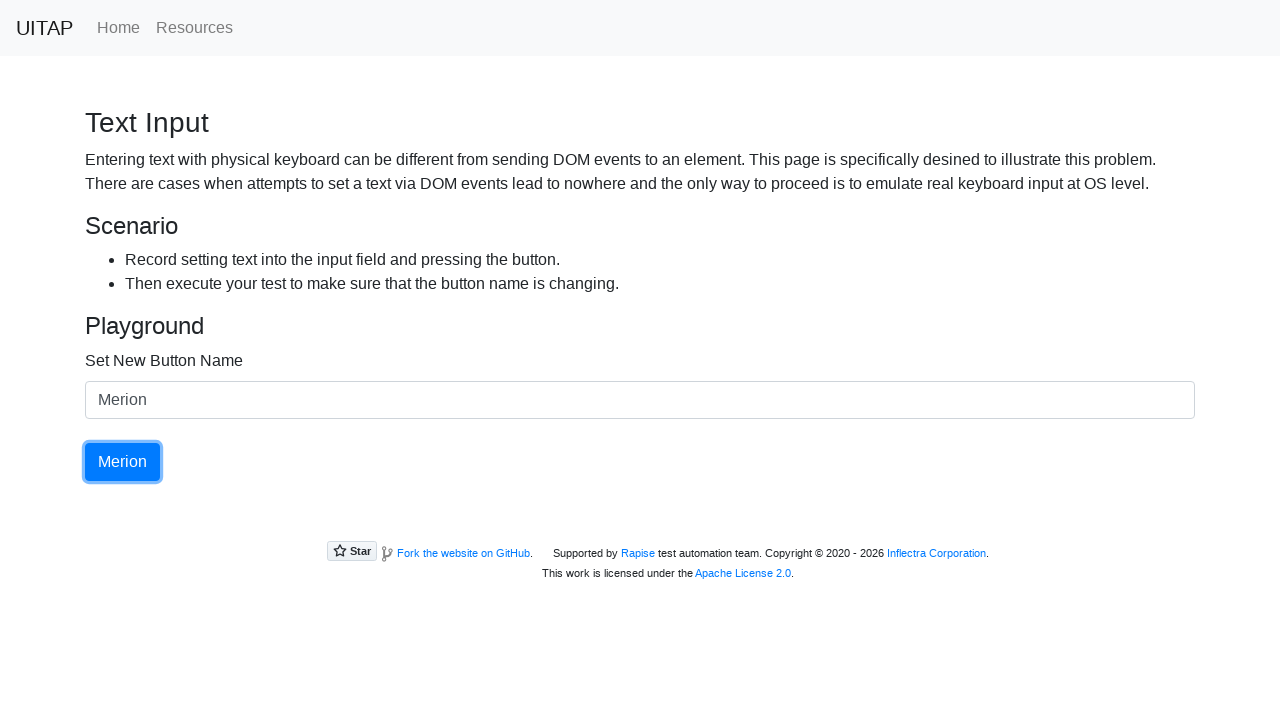

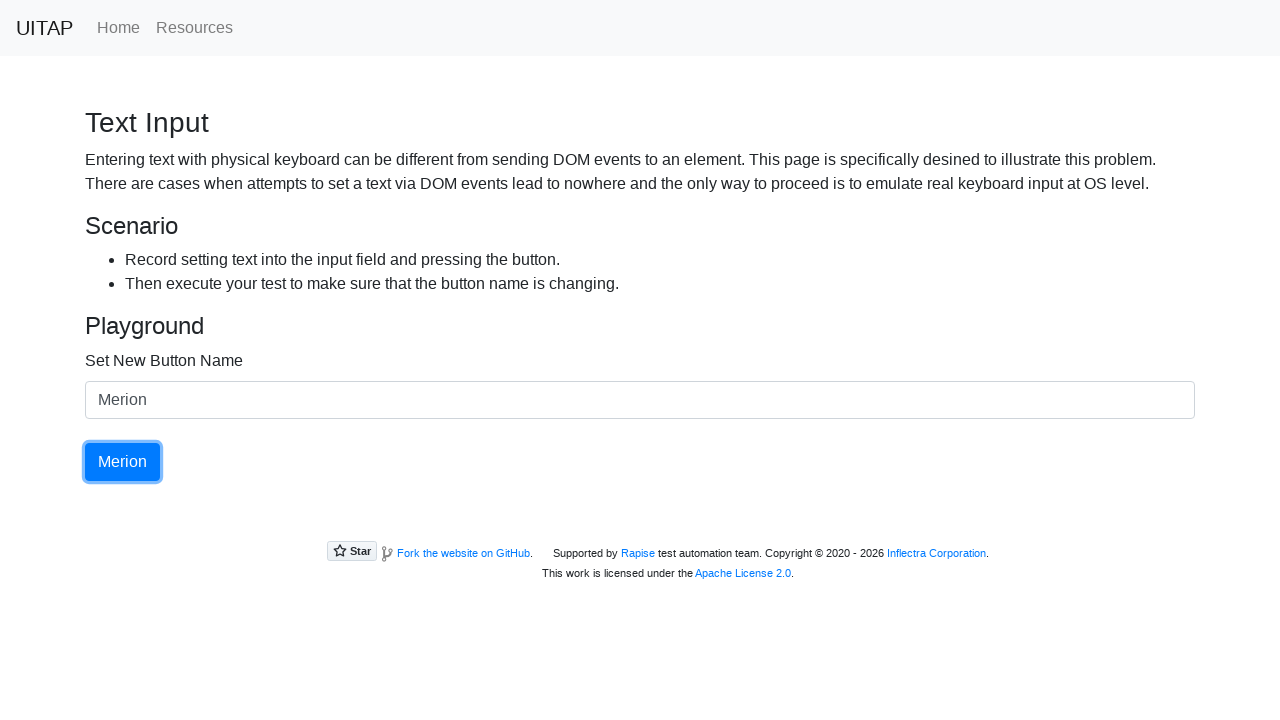